Tests hover functionality by hovering over an image to reveal hidden content, clicking on a link that appears on hover, and performing right-click and left-click actions

Starting URL: https://the-internet.herokuapp.com/hovers

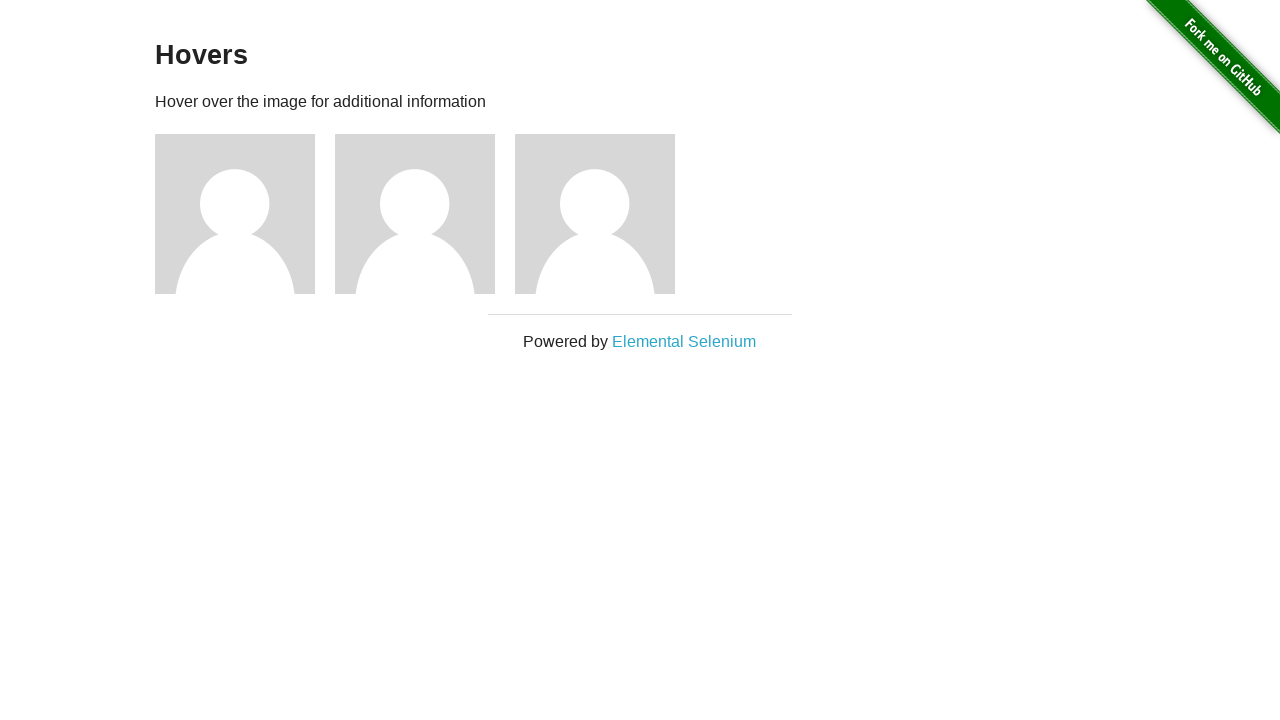

Located first image element for hover test
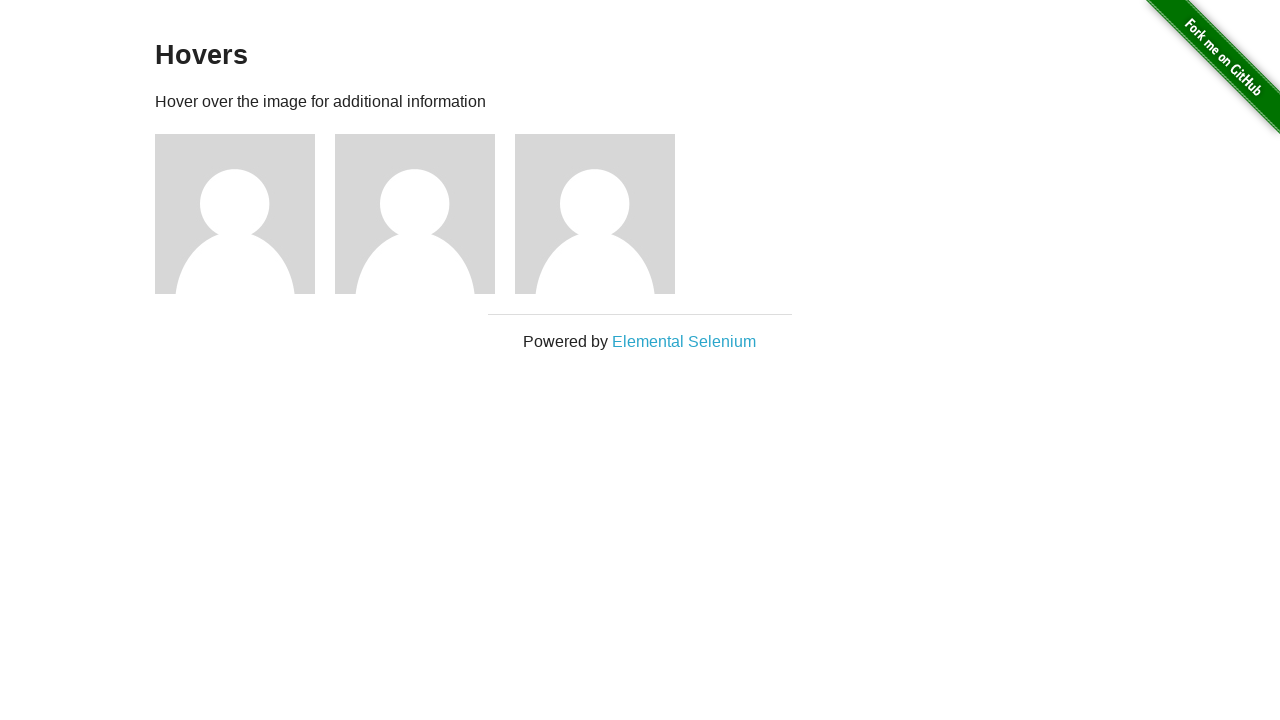

Hovered over image to reveal hidden content at (235, 214) on xpath=//*[@id="content"]/div/div[1]/img
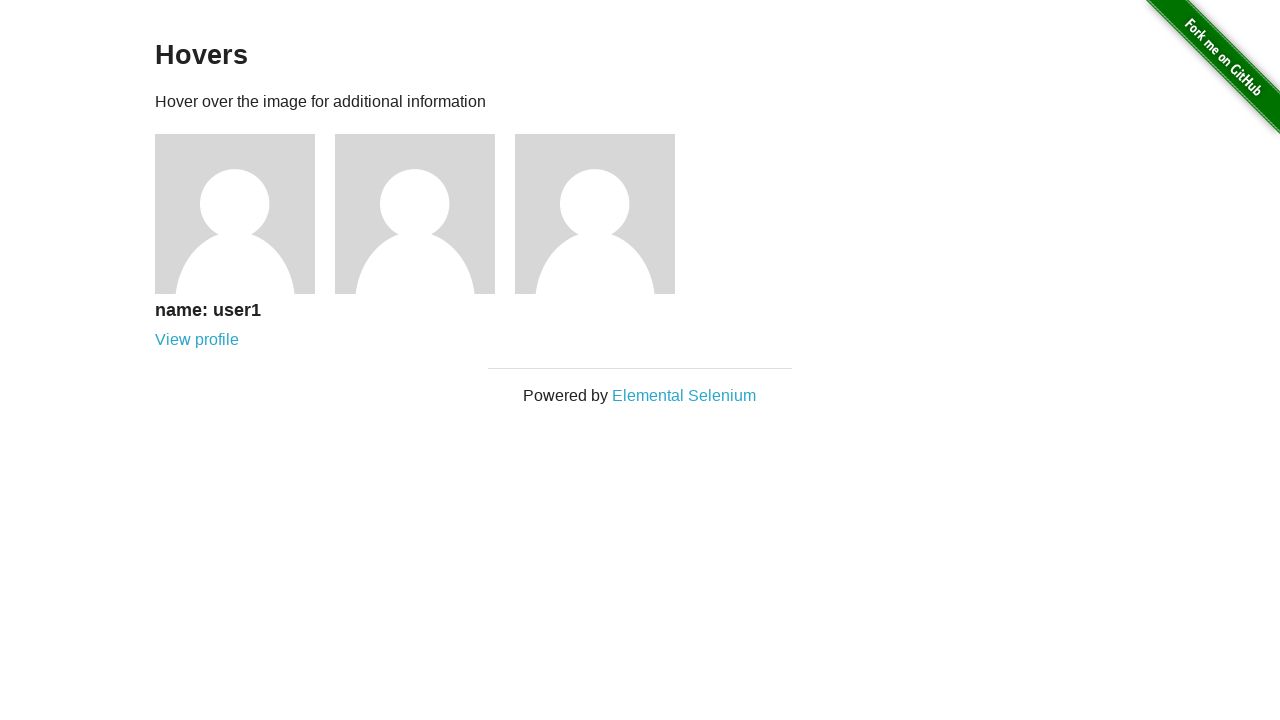

Clicked on link revealed by hover action at (197, 340) on xpath=//*[@id="content"]/div/div[1]/div/a
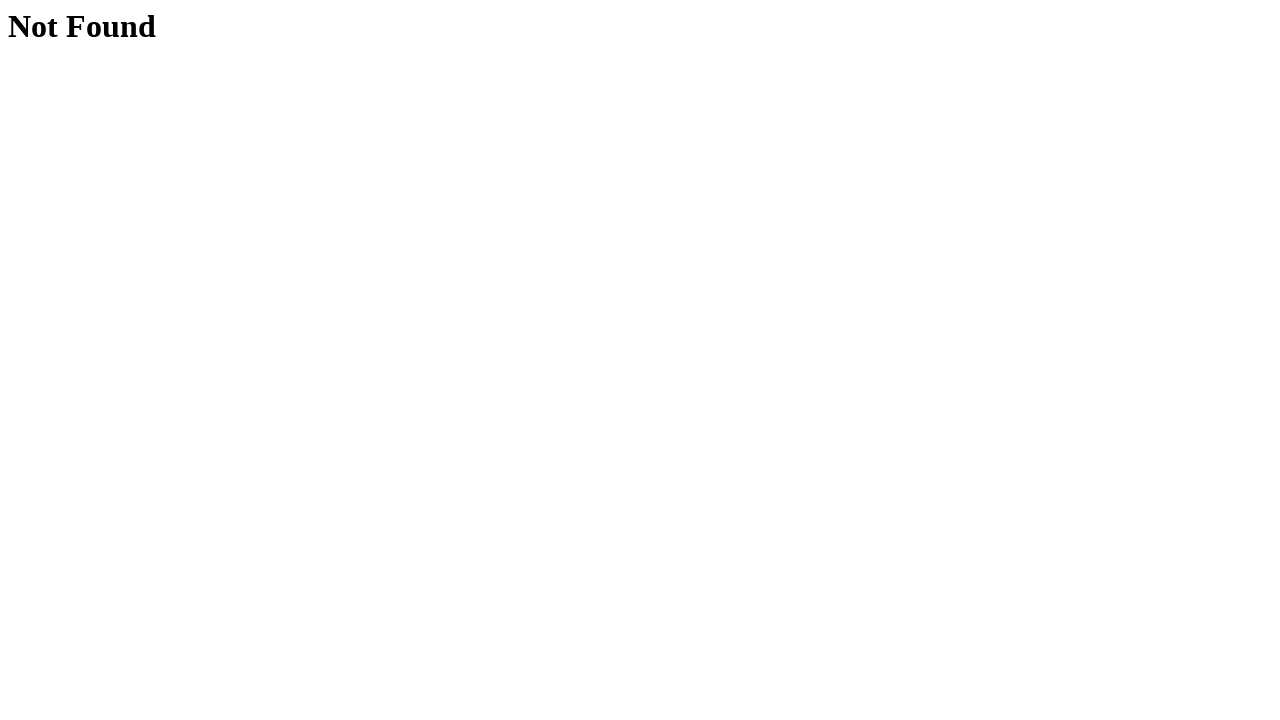

Performed right-click action on page body at (640, 353) on body
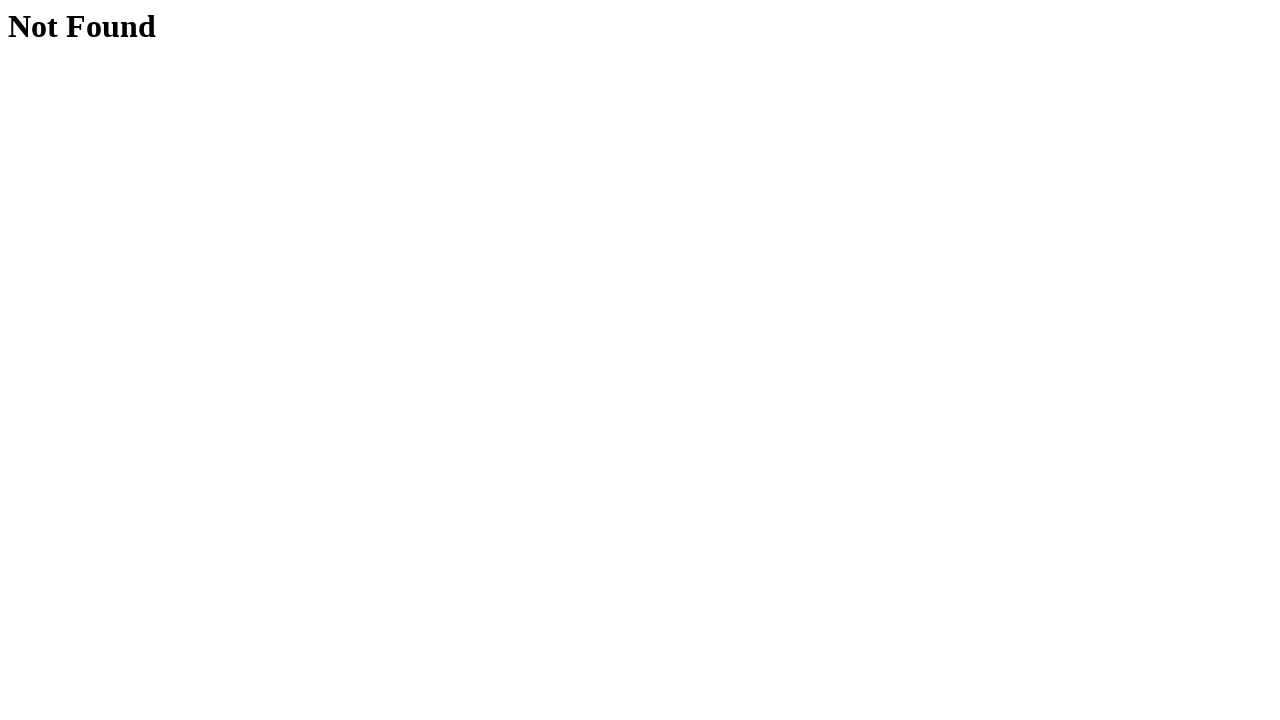

Performed left-click action on page body at (640, 353) on body
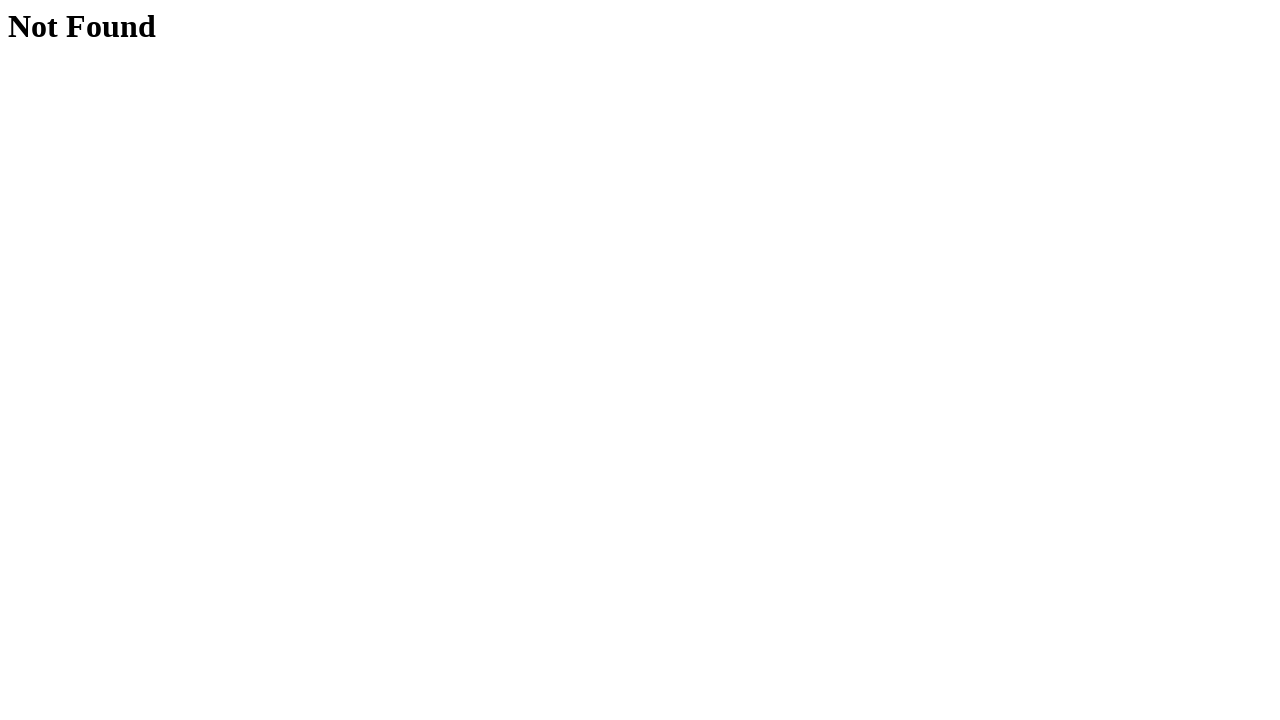

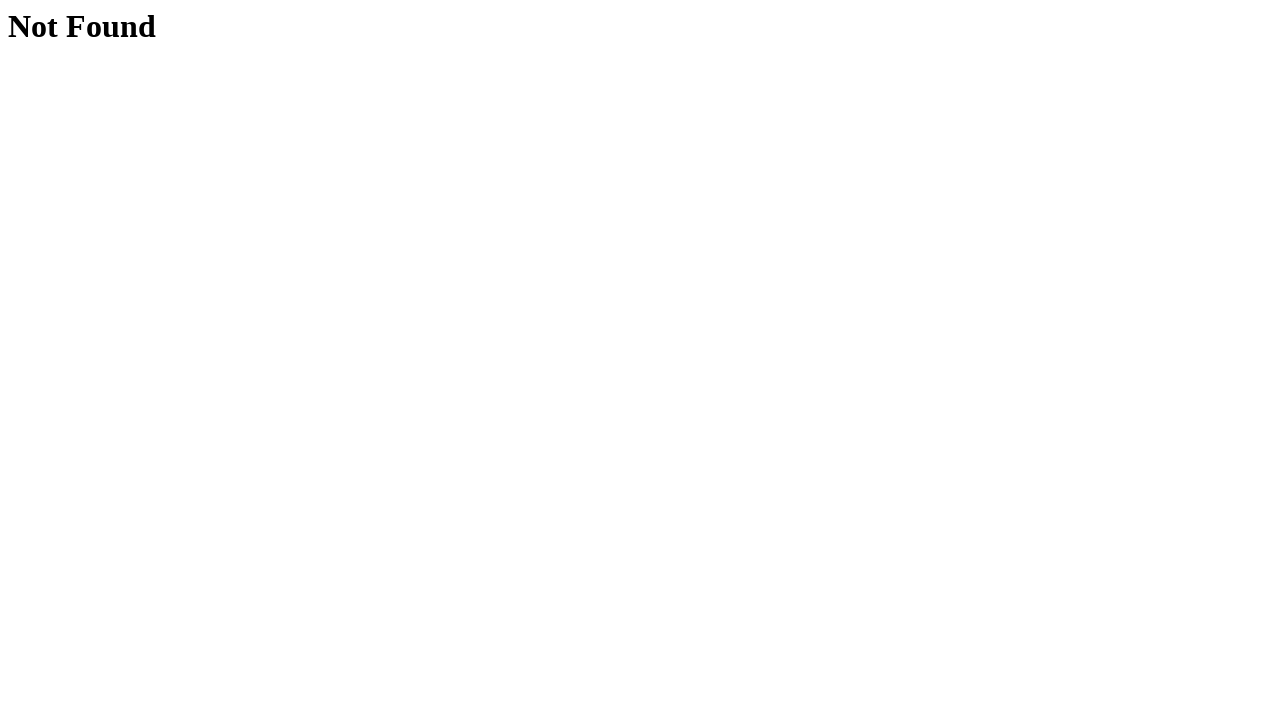